Tests the confirm alert functionality by clicking a button that triggers a confirmation dialog, dismissing it (clicking Cancel), and verifying the result message displays "Cancel"

Starting URL: https://qavbox.github.io/demo/alerts/

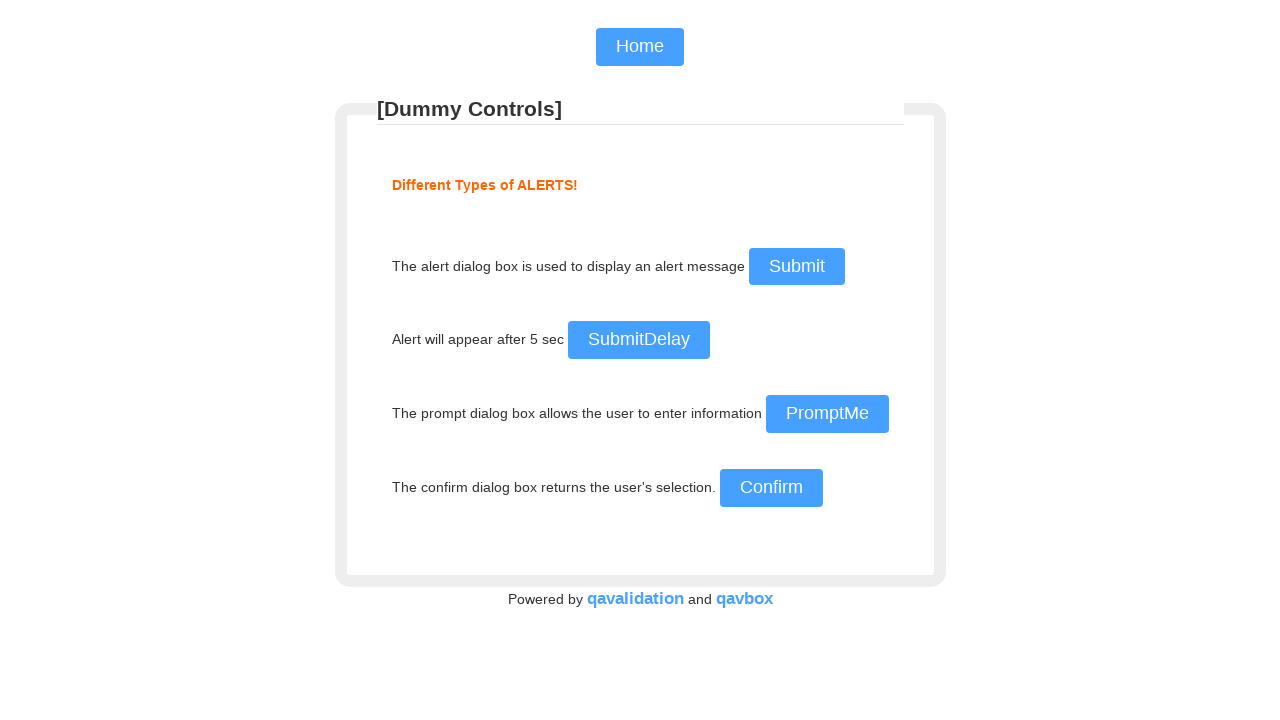

Clicked the confirm alert button at (771, 488) on #confirm
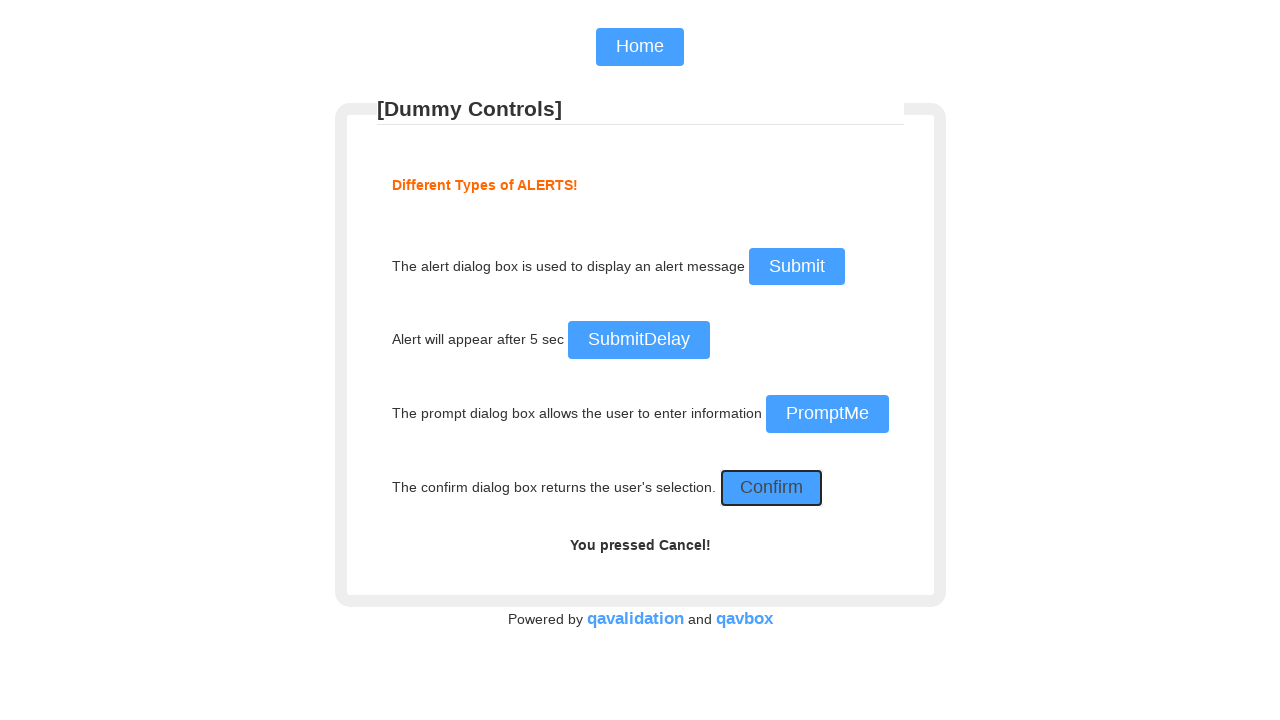

Set up dialog handler to dismiss confirmation dialog
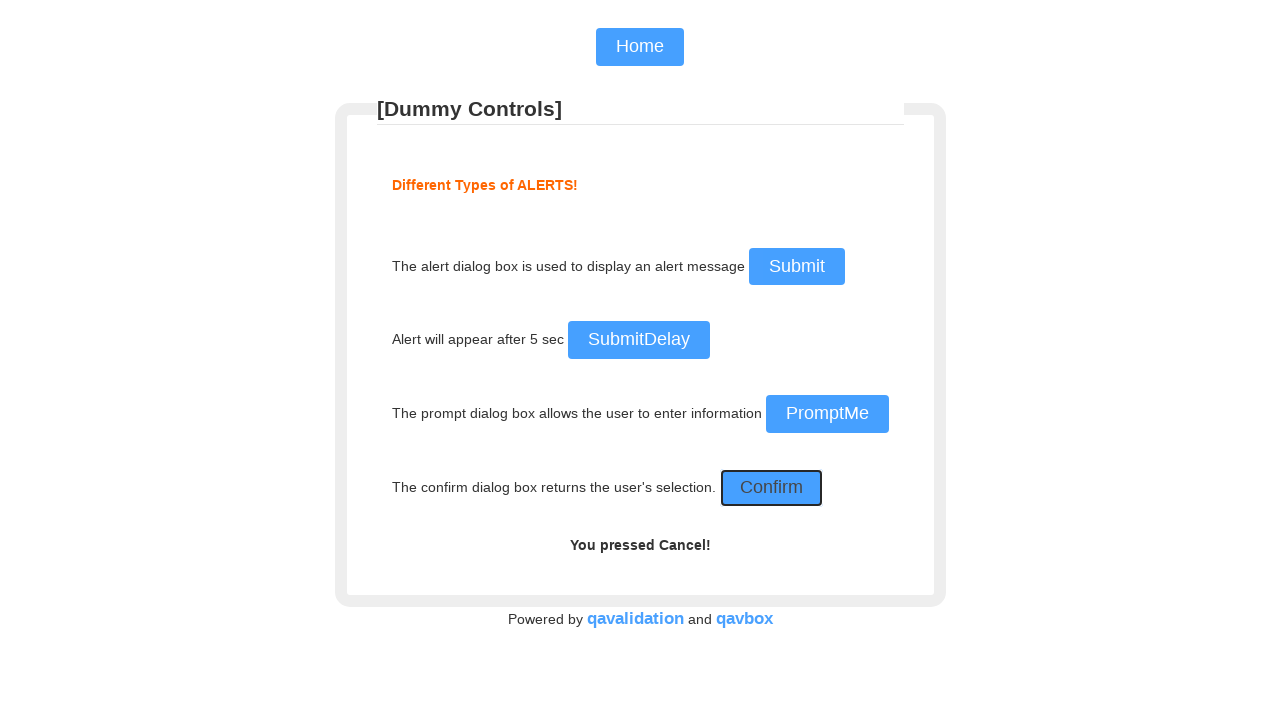

Waited for result message element to load
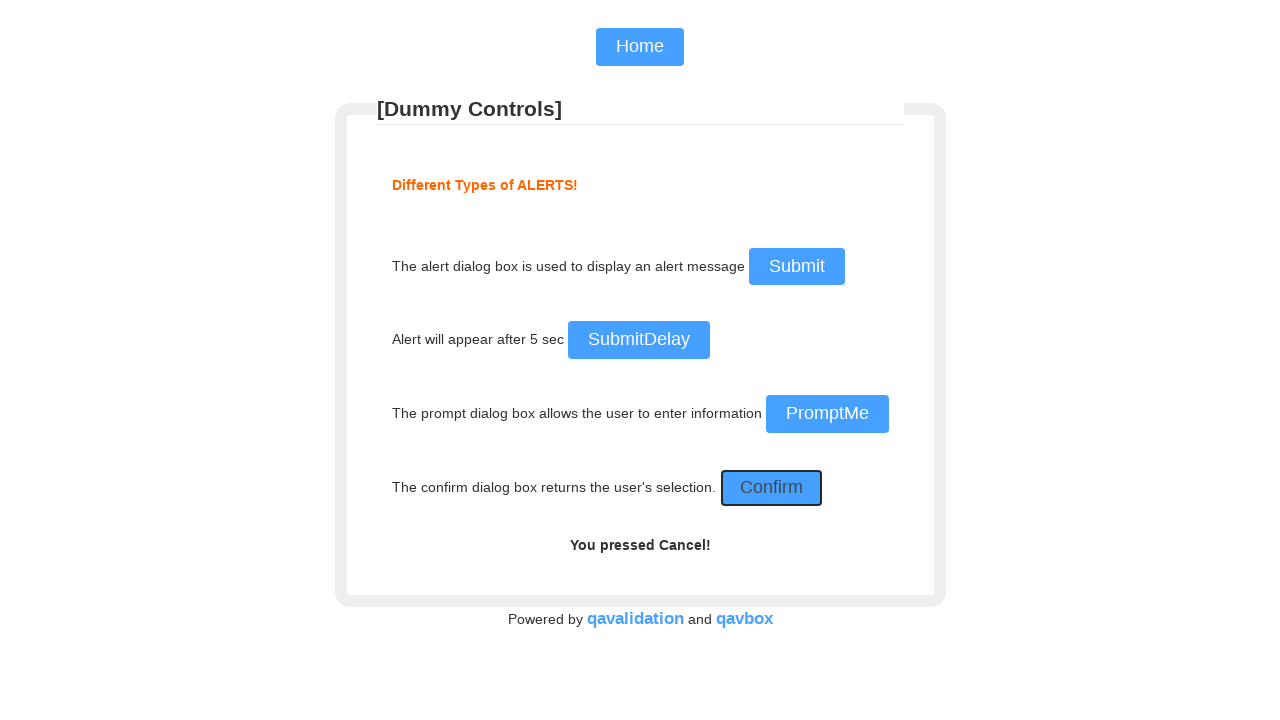

Retrieved result message text content
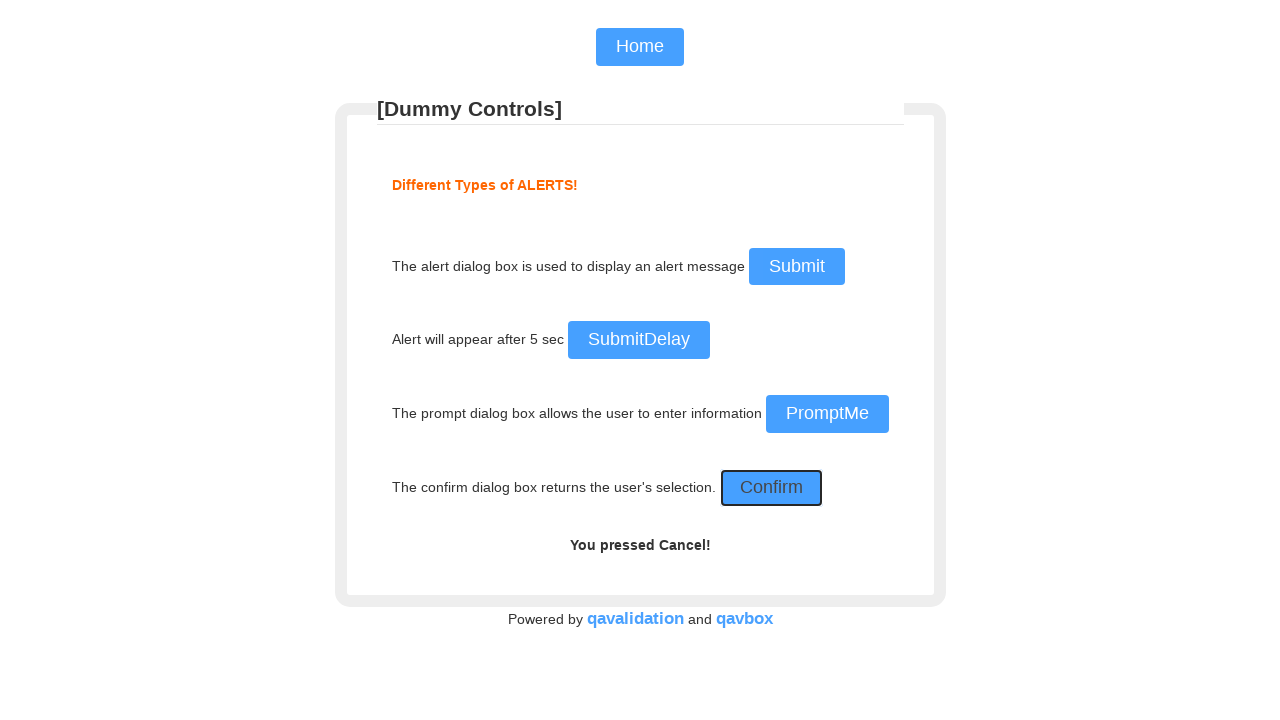

Verified that result message contains 'Cancel'
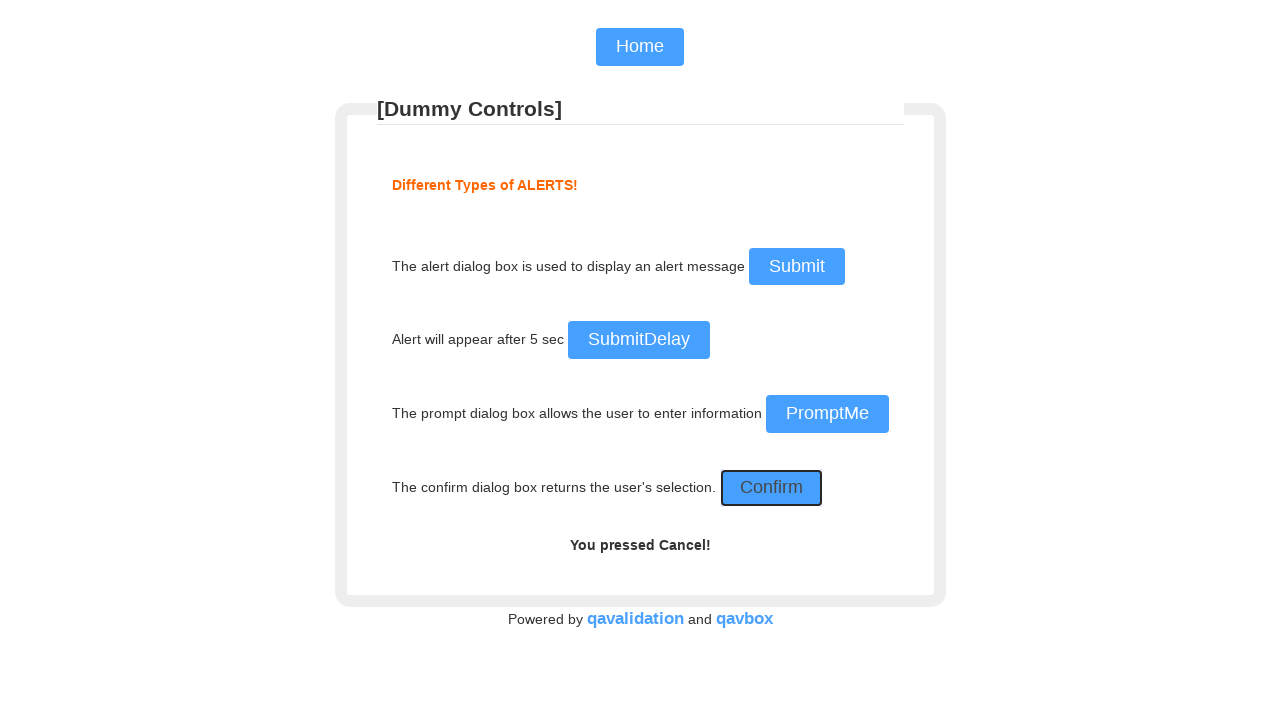

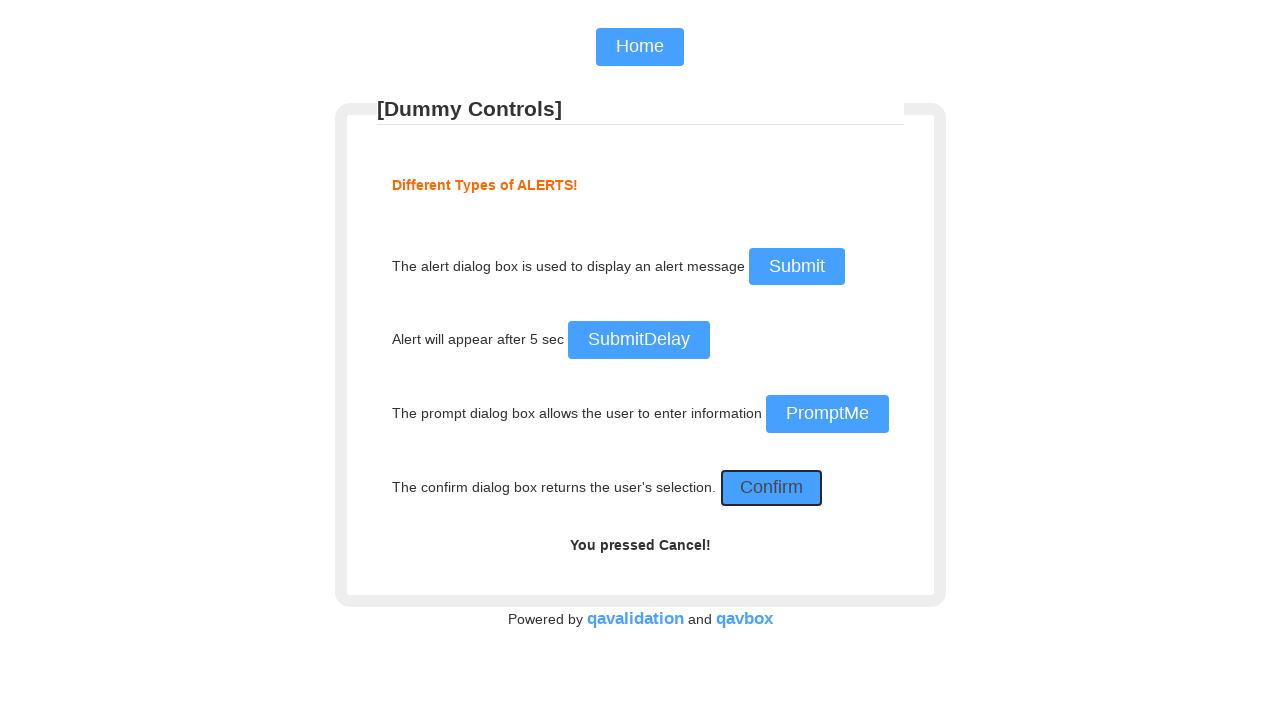